Tests web table validation by iterating through table rows to find a specific course and verify its associated price value

Starting URL: https://rahulshettyacademy.com/AutomationPractice

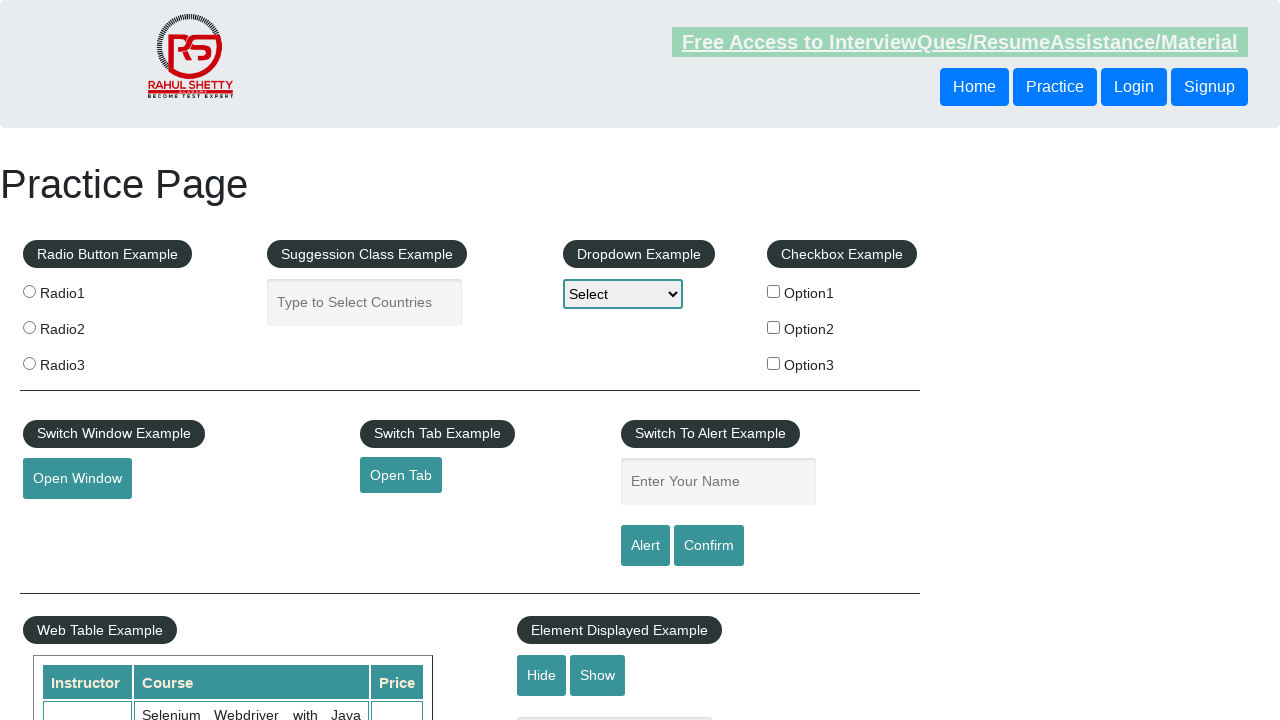

Waited for web table to load
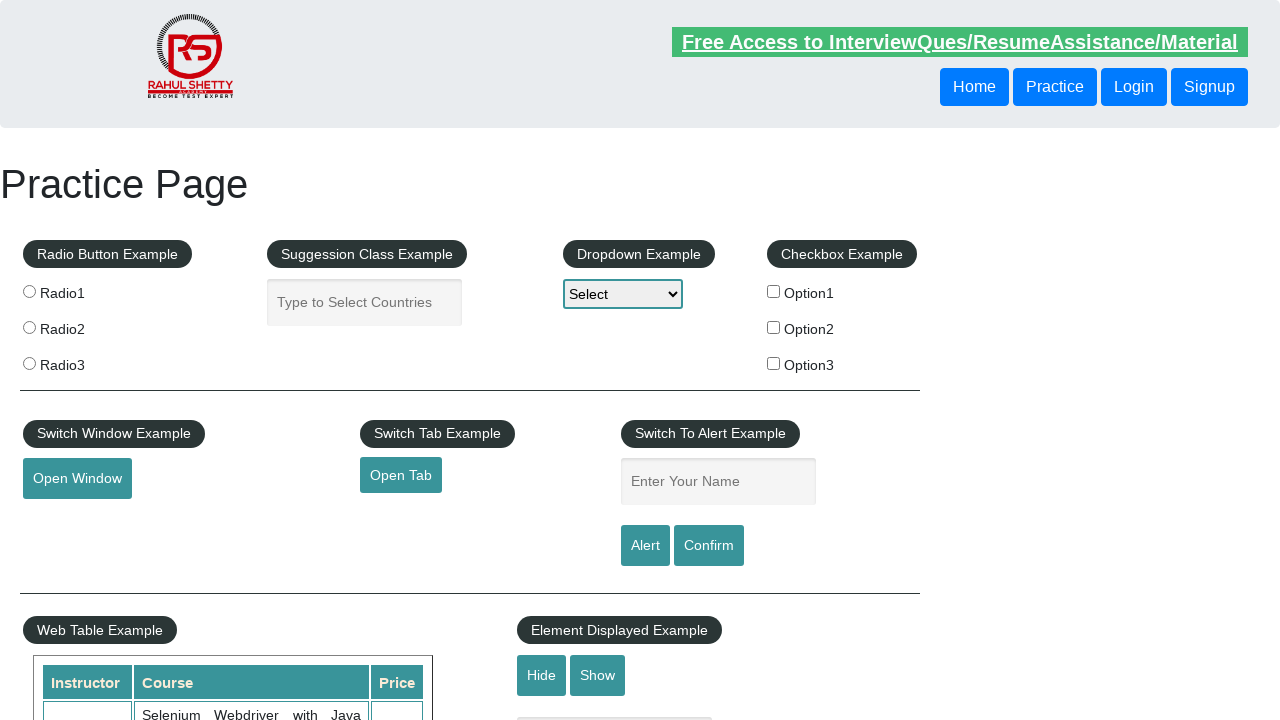

Retrieved all course name cells from second column
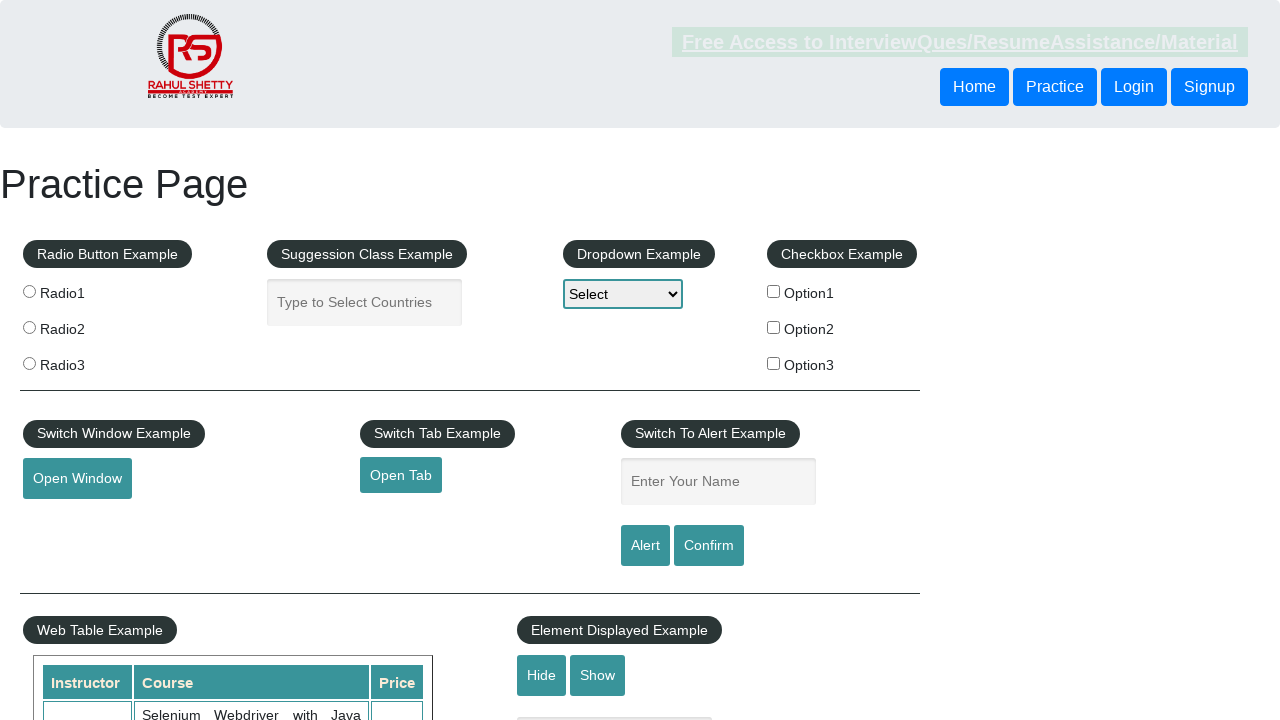

Found 'Advanced Selenium' course in table row
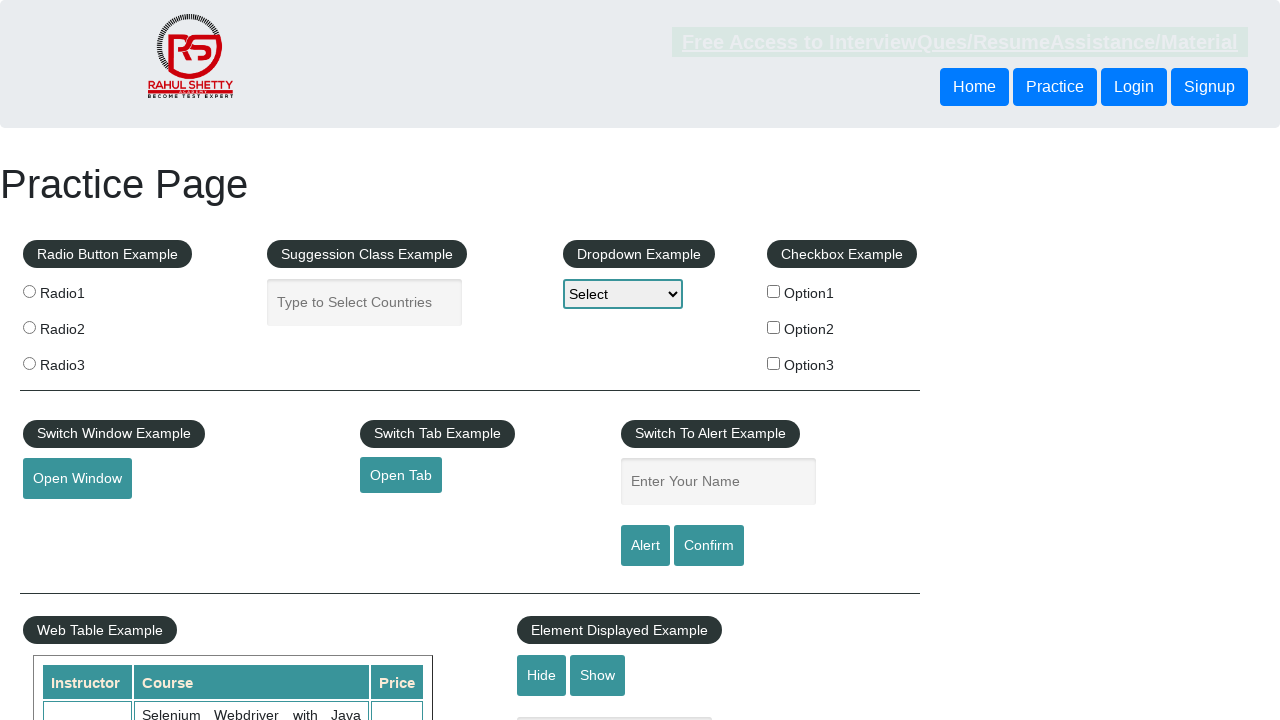

Retrieved price cell adjacent to course name
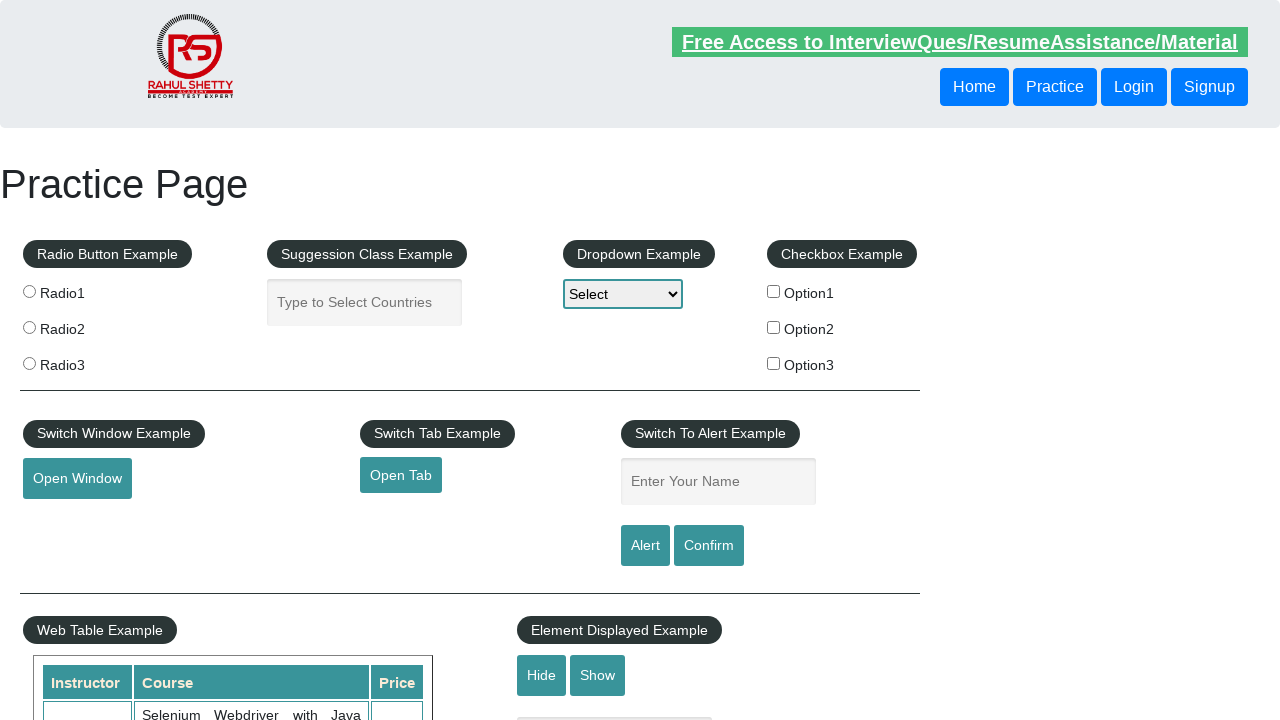

Extracted price value: 20
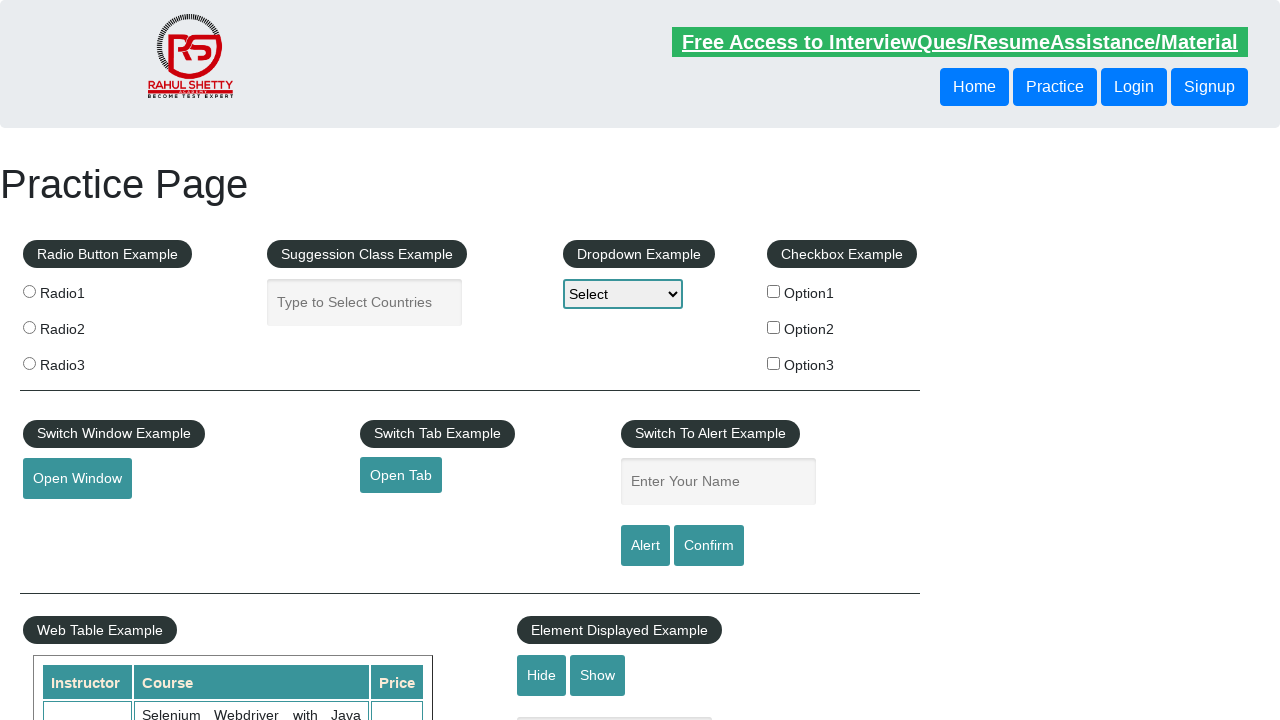

Verified that price matches expected value of 20
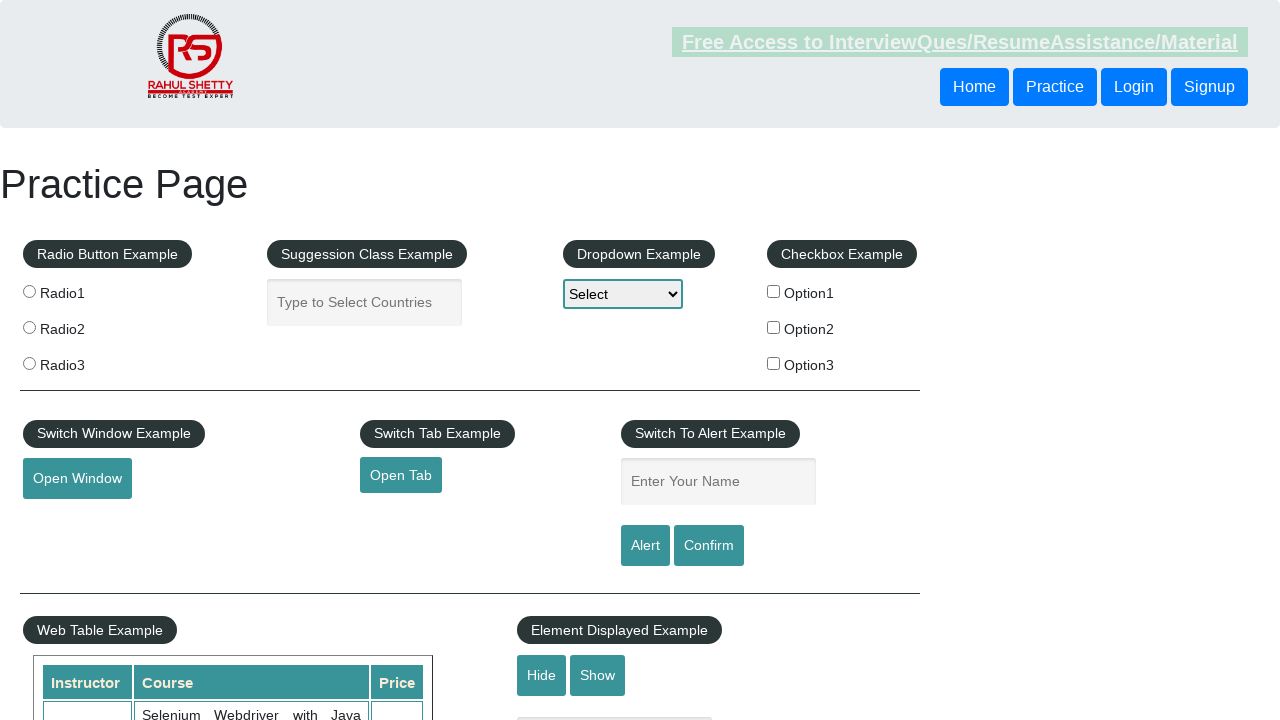

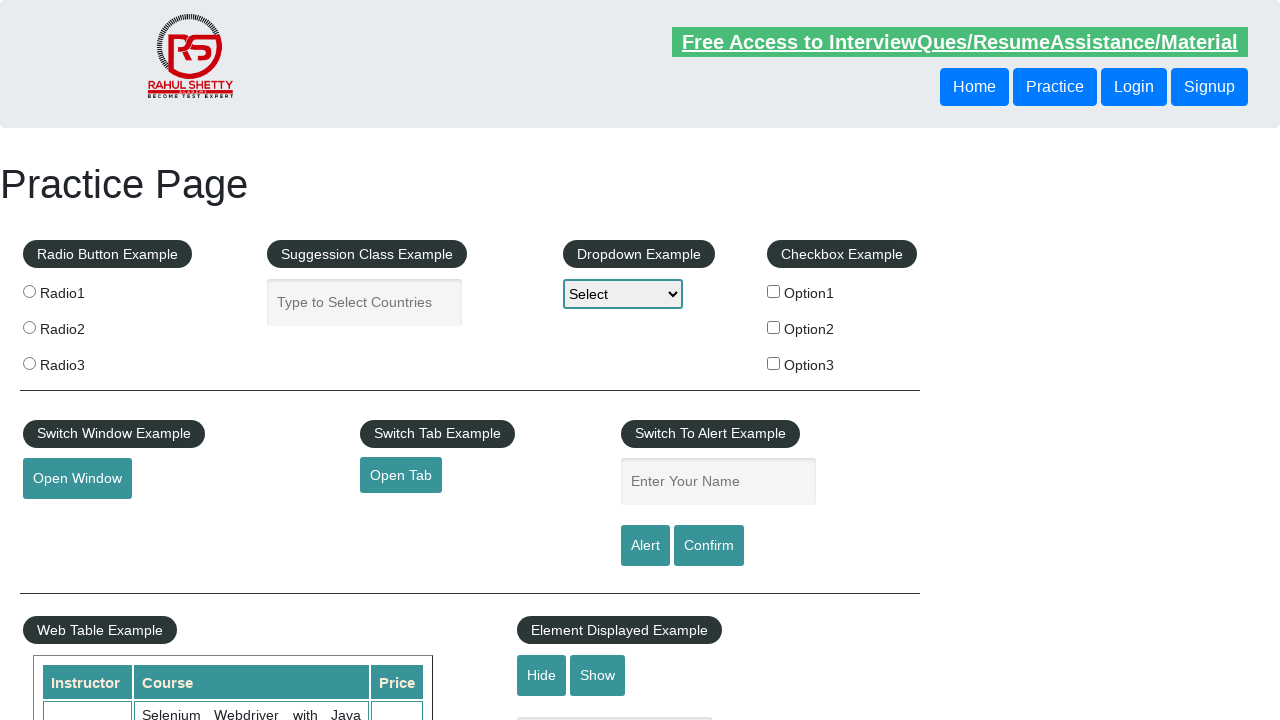